Tests JavaScript alert and confirm dialog handling by entering a name, triggering alert/confirm popups, and accepting or dismissing them using Playwright's dialog handlers.

Starting URL: http://rahulshettyacademy.com/AutomationPractice/

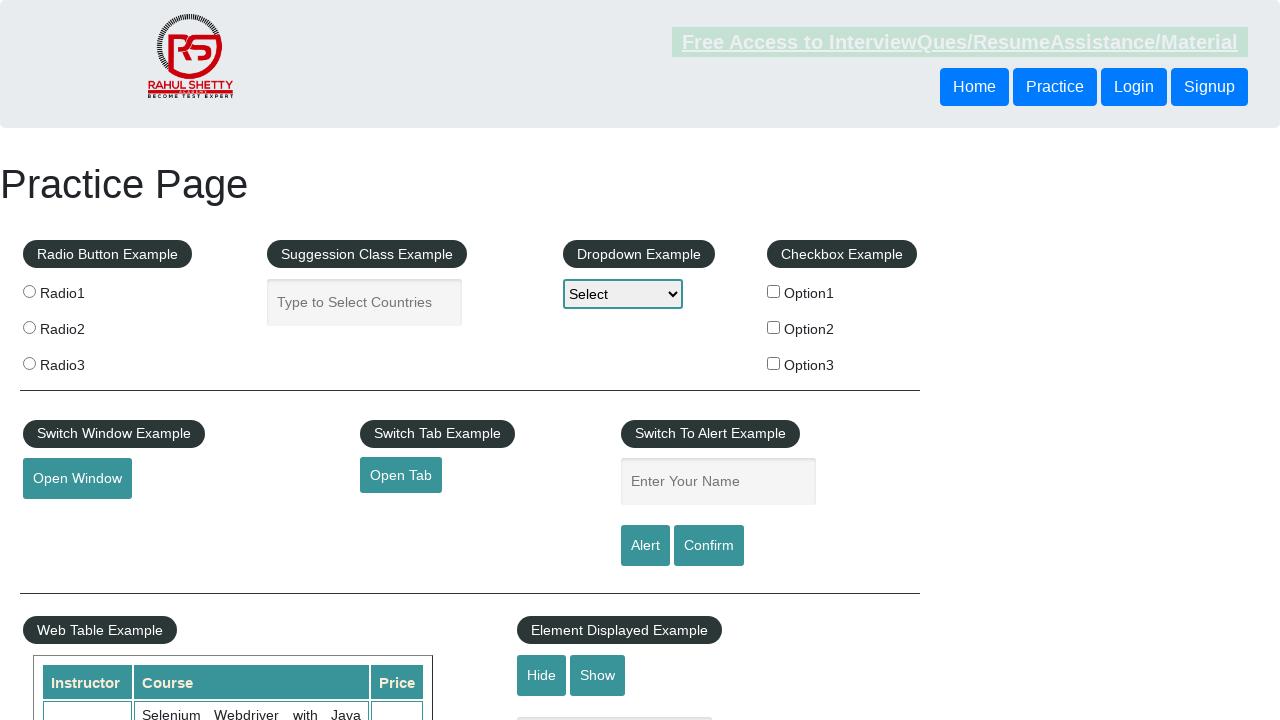

Set up dialog handler to accept alerts
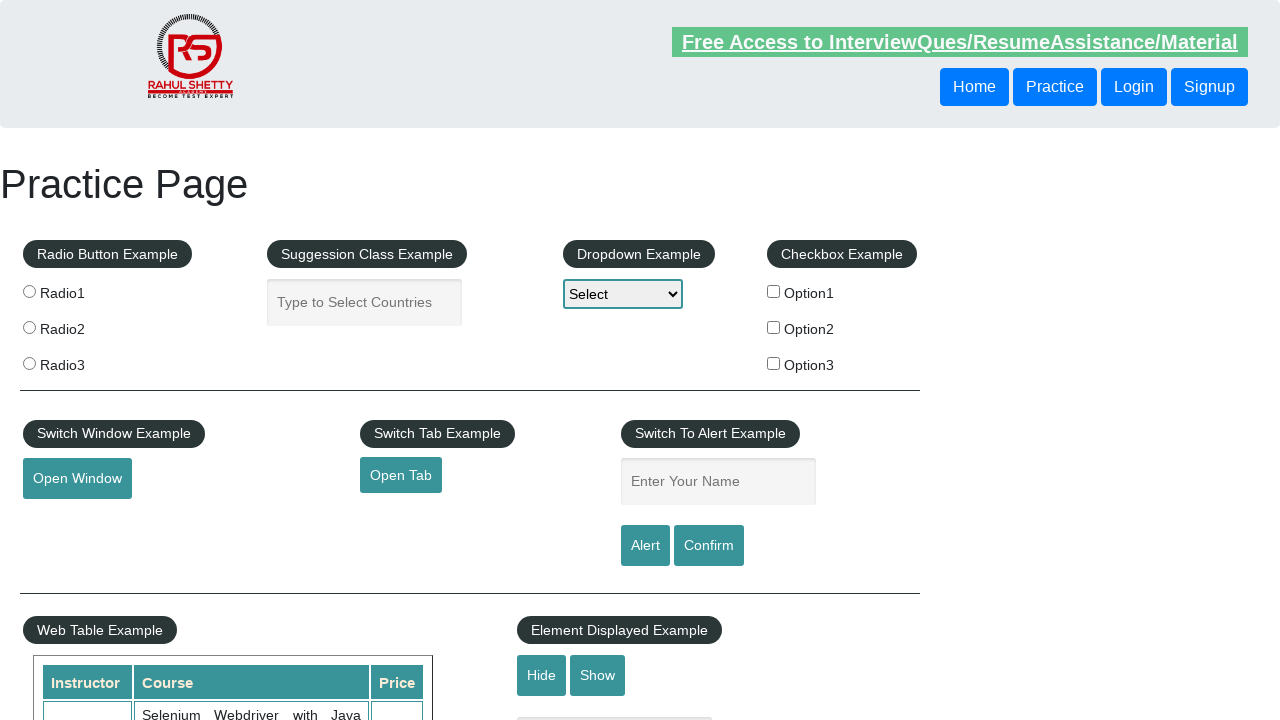

Filled name field with 'Ian' on #name
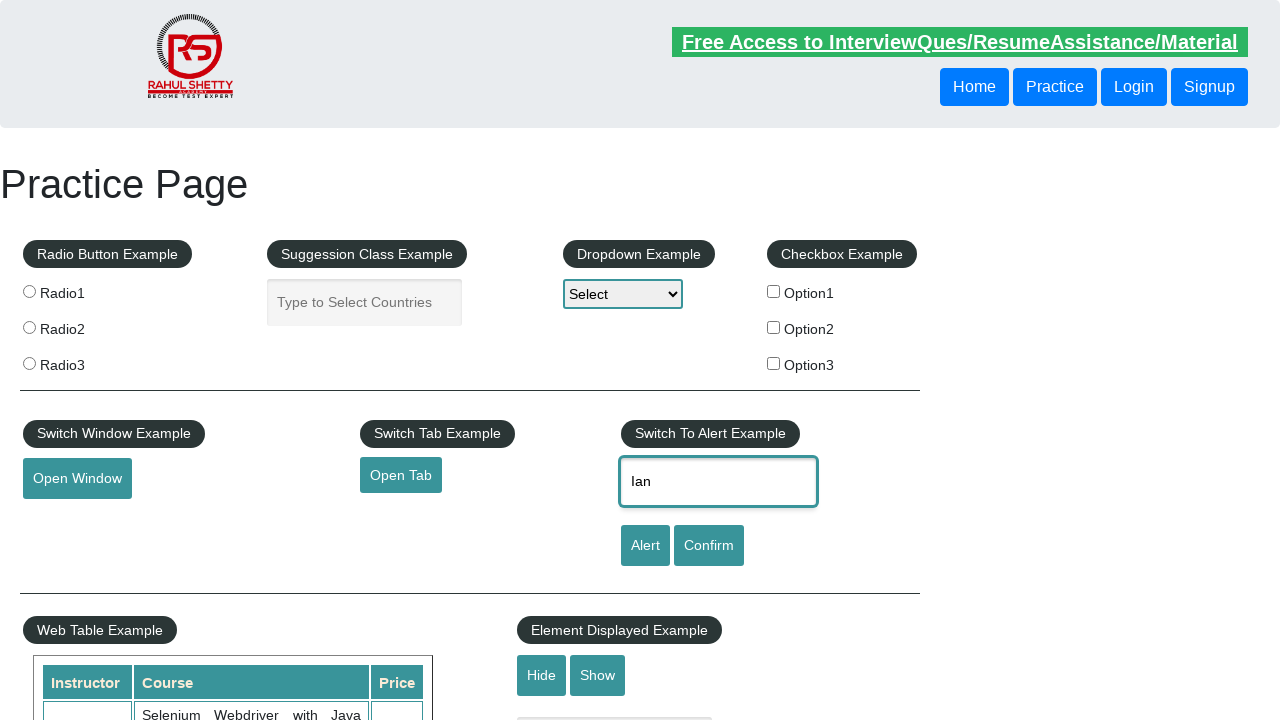

Clicked Alert button to trigger JavaScript alert at (645, 546) on [id=alertbtn]
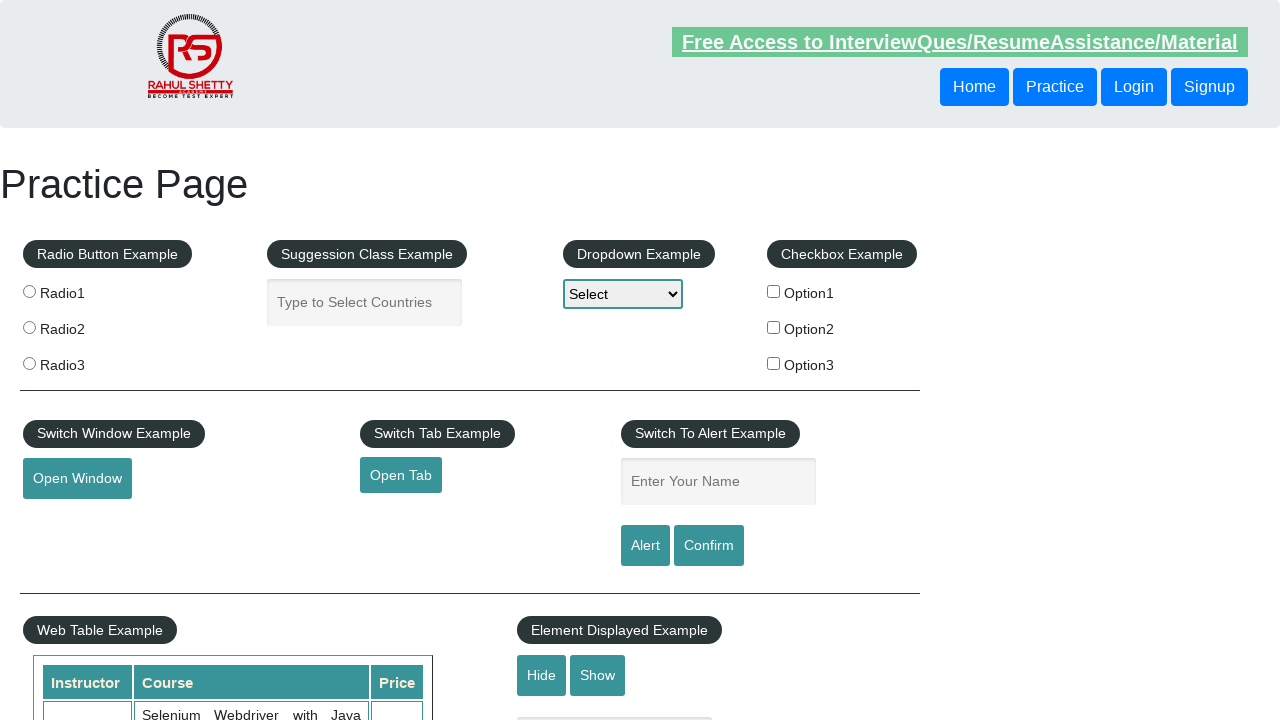

Waited for alert dialog to be handled
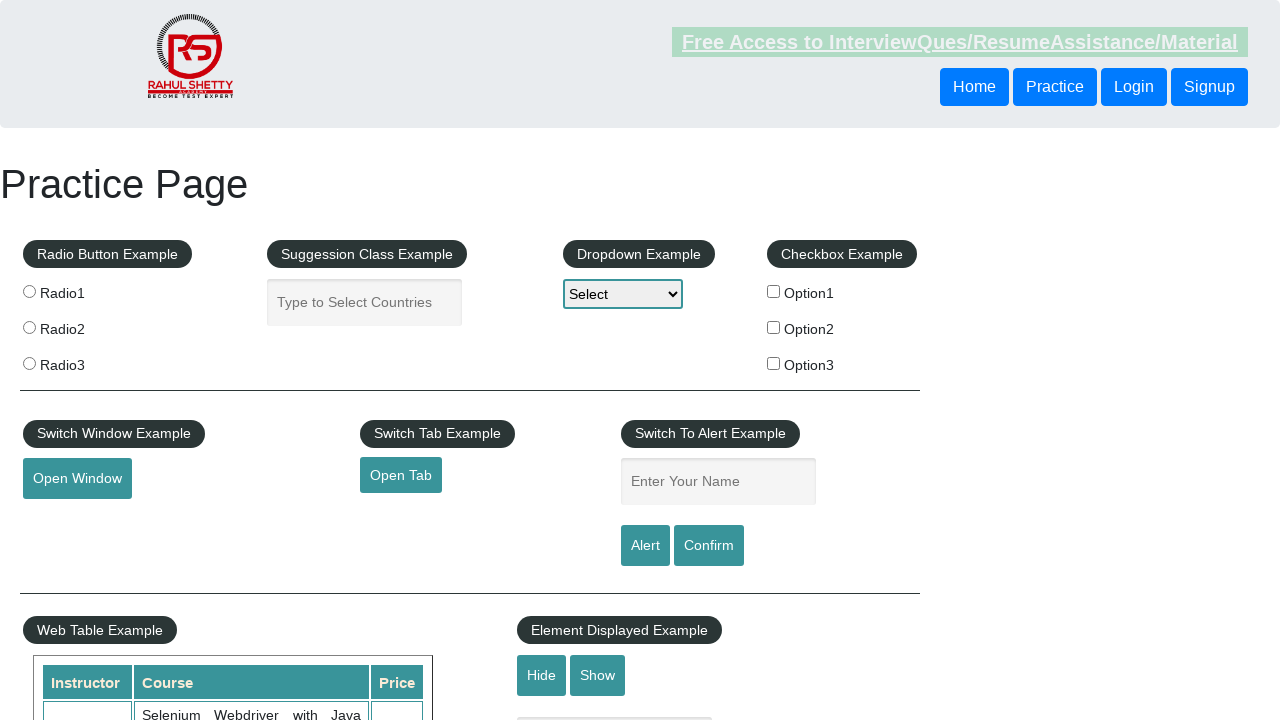

Removed alert dialog handler
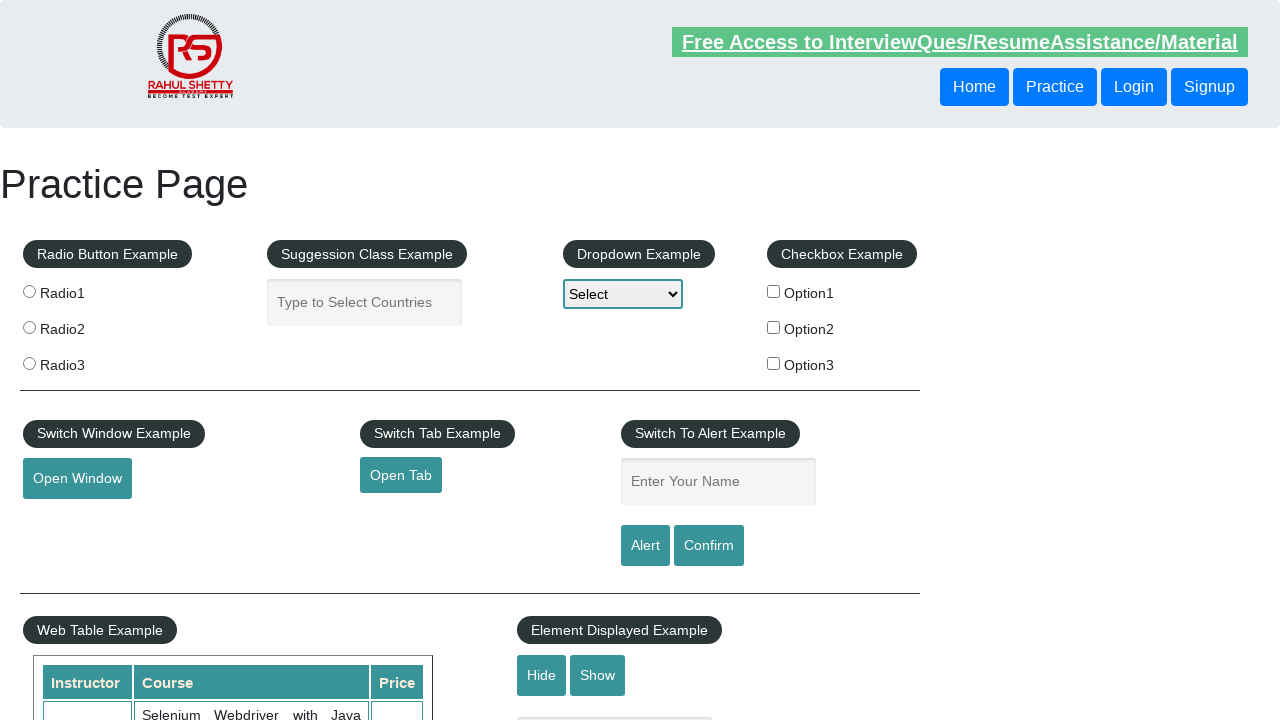

Set up dialog handler to dismiss confirm dialogs
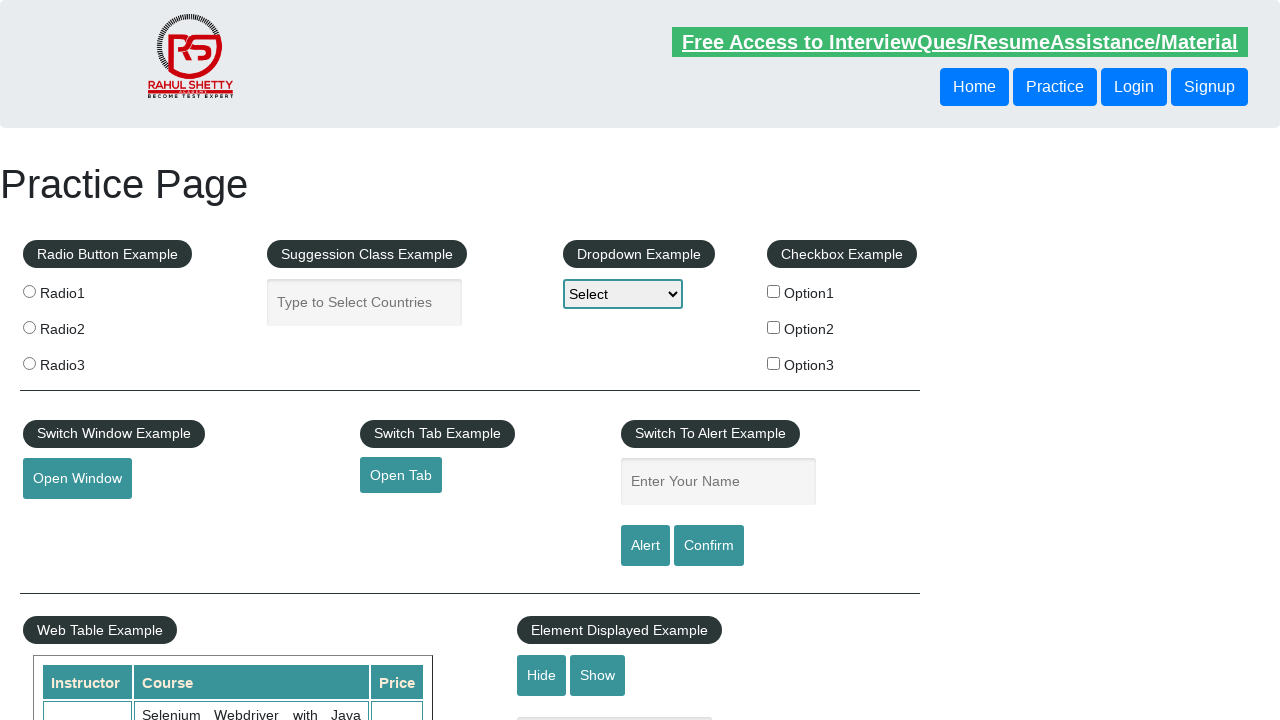

Filled name field with 'Ian' again on #name
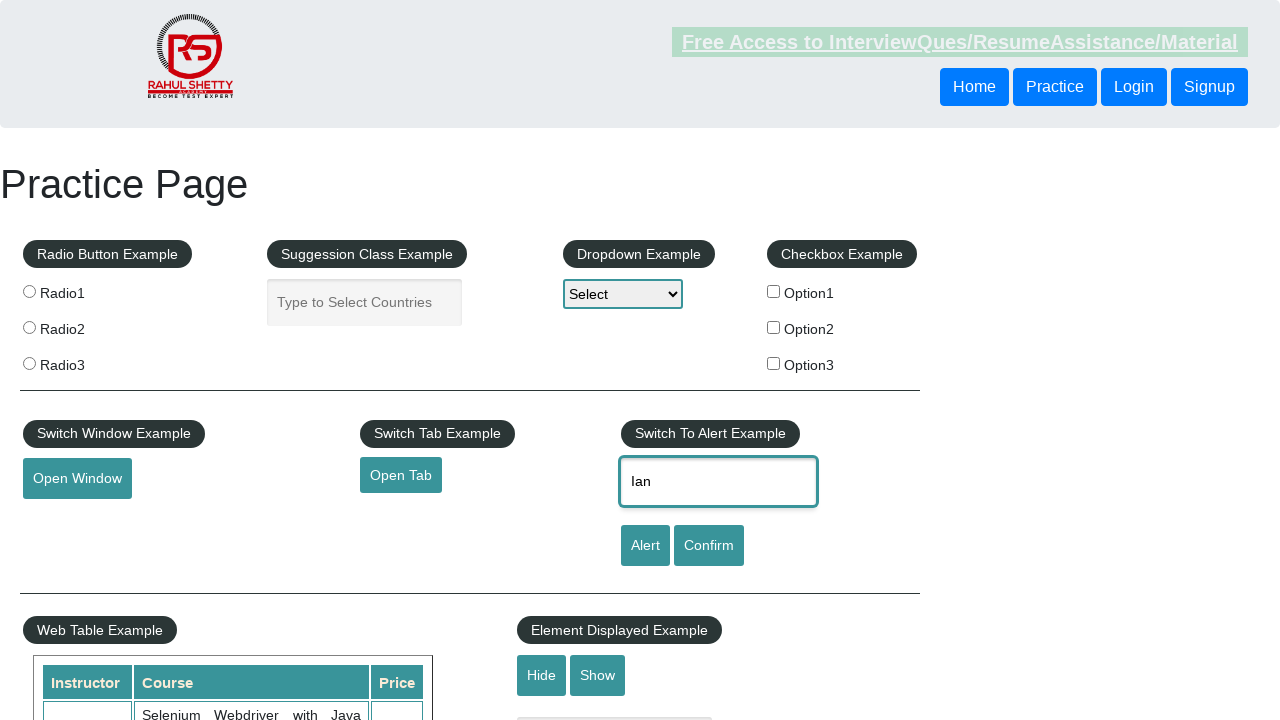

Clicked Confirm button to trigger JavaScript confirm dialog at (709, 546) on [id=confirmbtn]
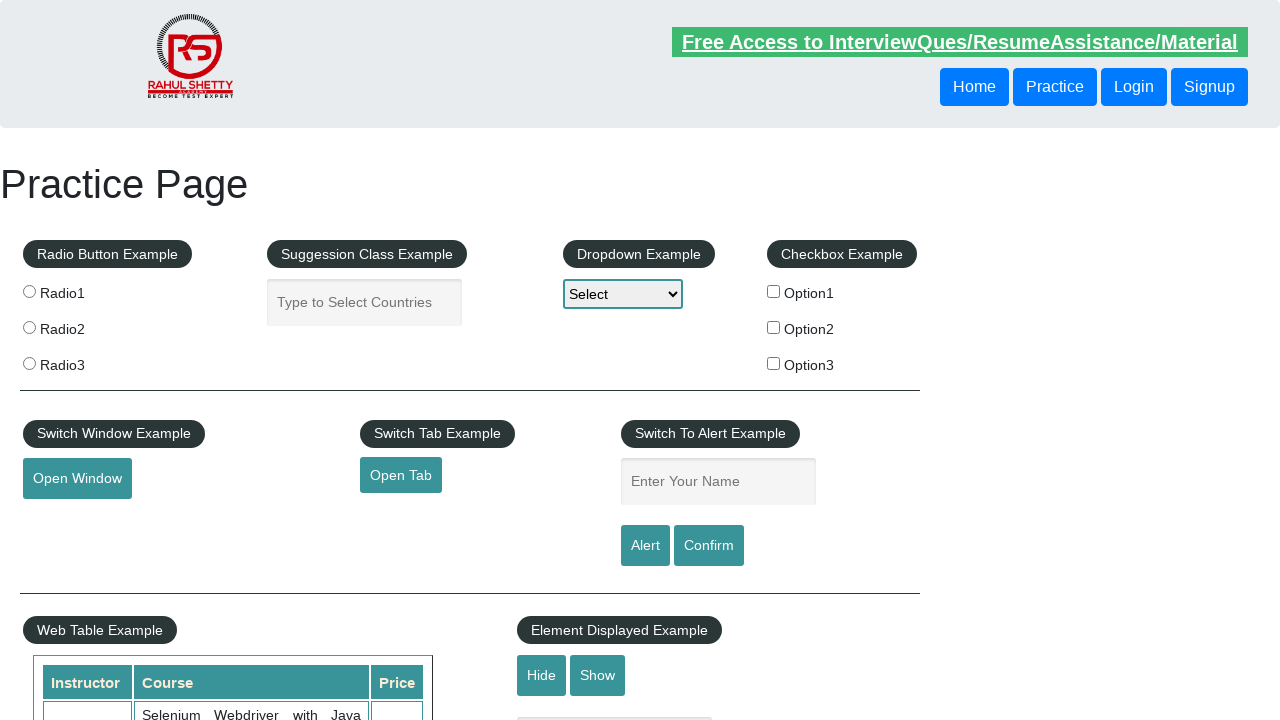

Waited for confirm dialog to be handled
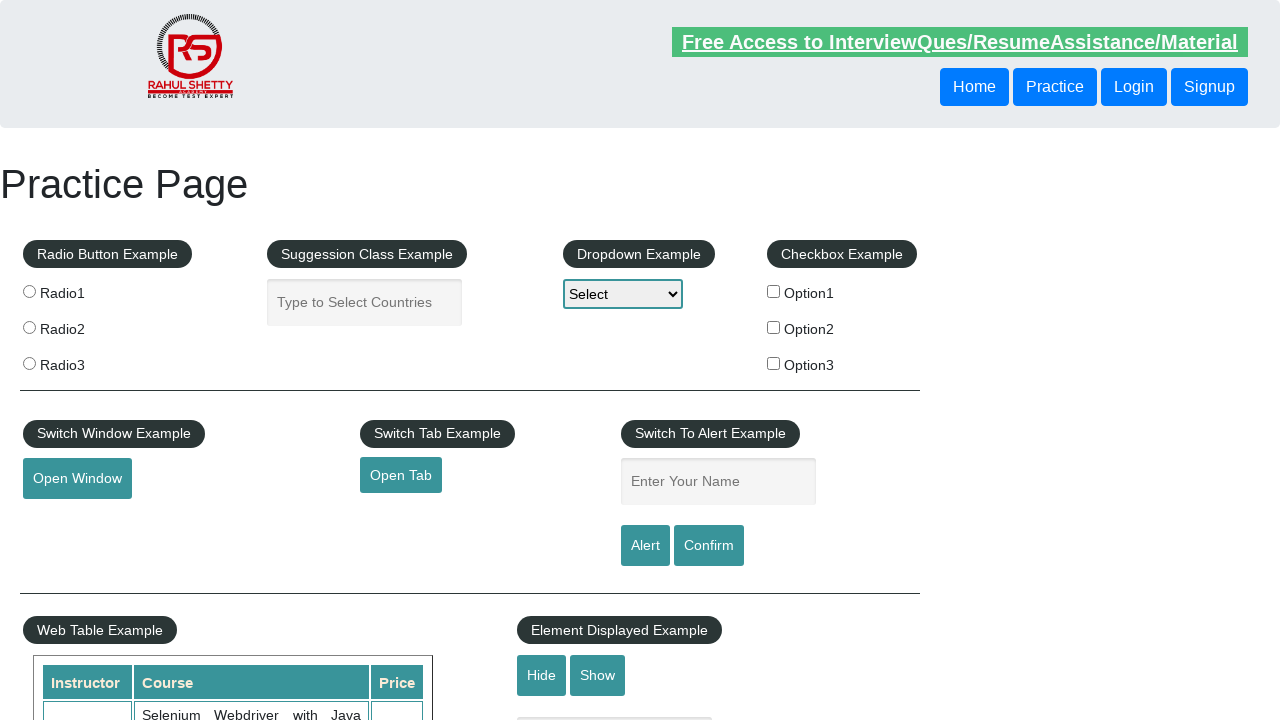

Test execution completed
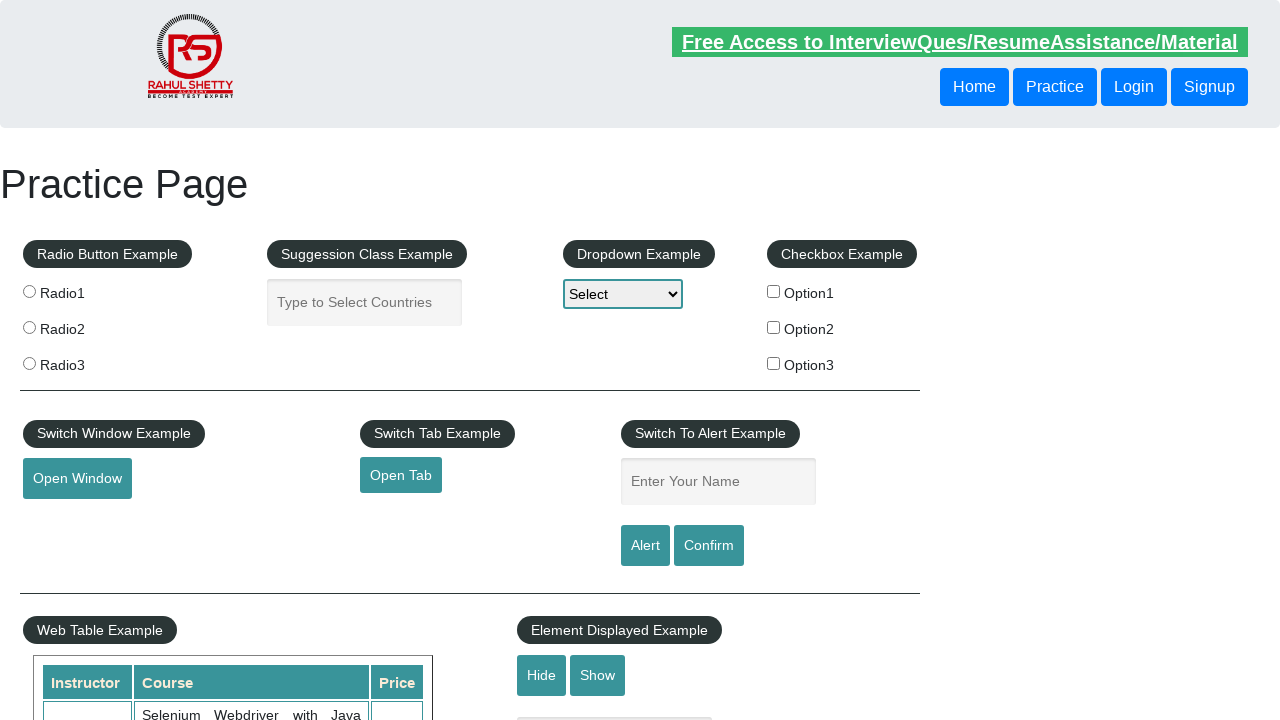

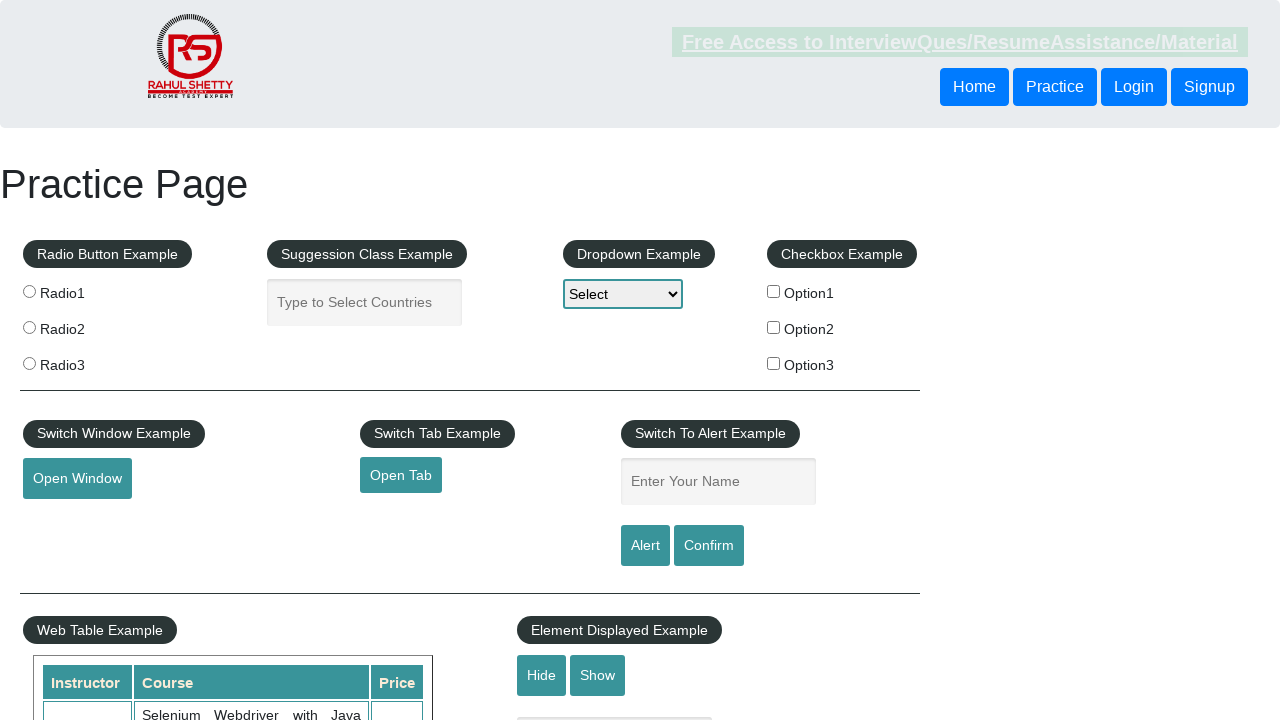